Tests Python.org search functionality by verifying the page title, entering a search query, and confirming search results are displayed

Starting URL: https://www.python.org/

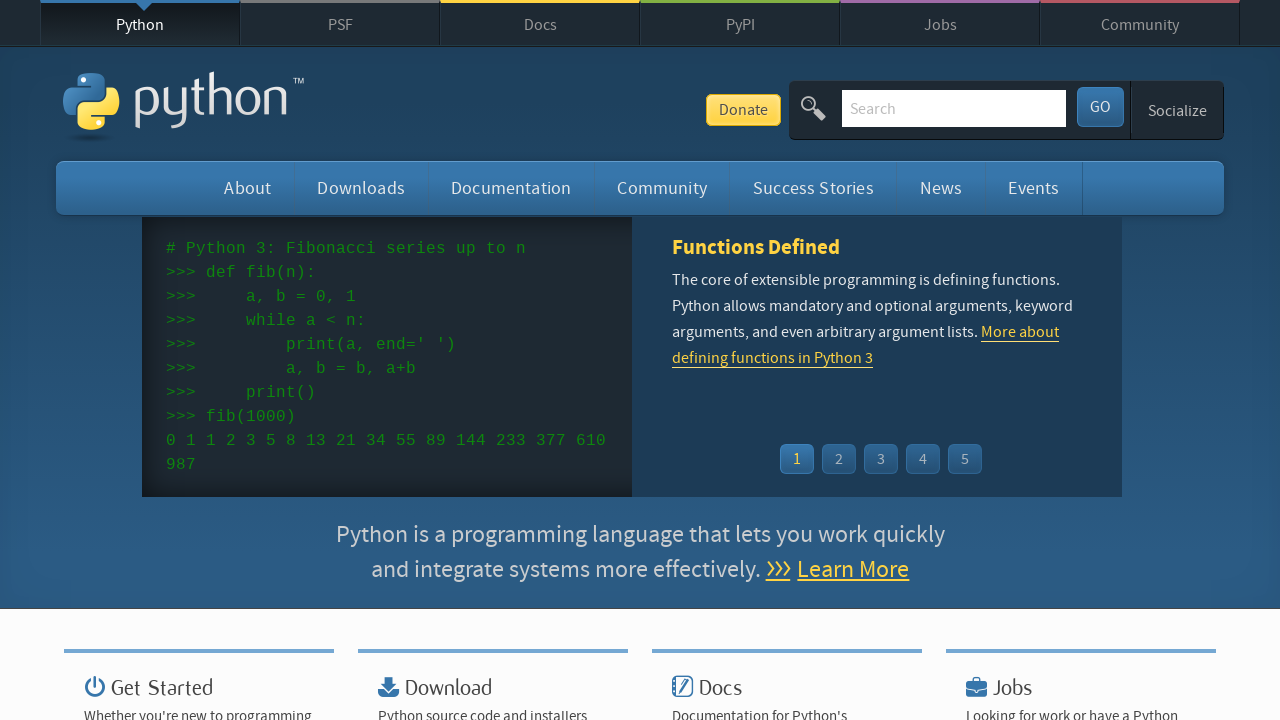

Verified page title is 'Welcome to Python.org'
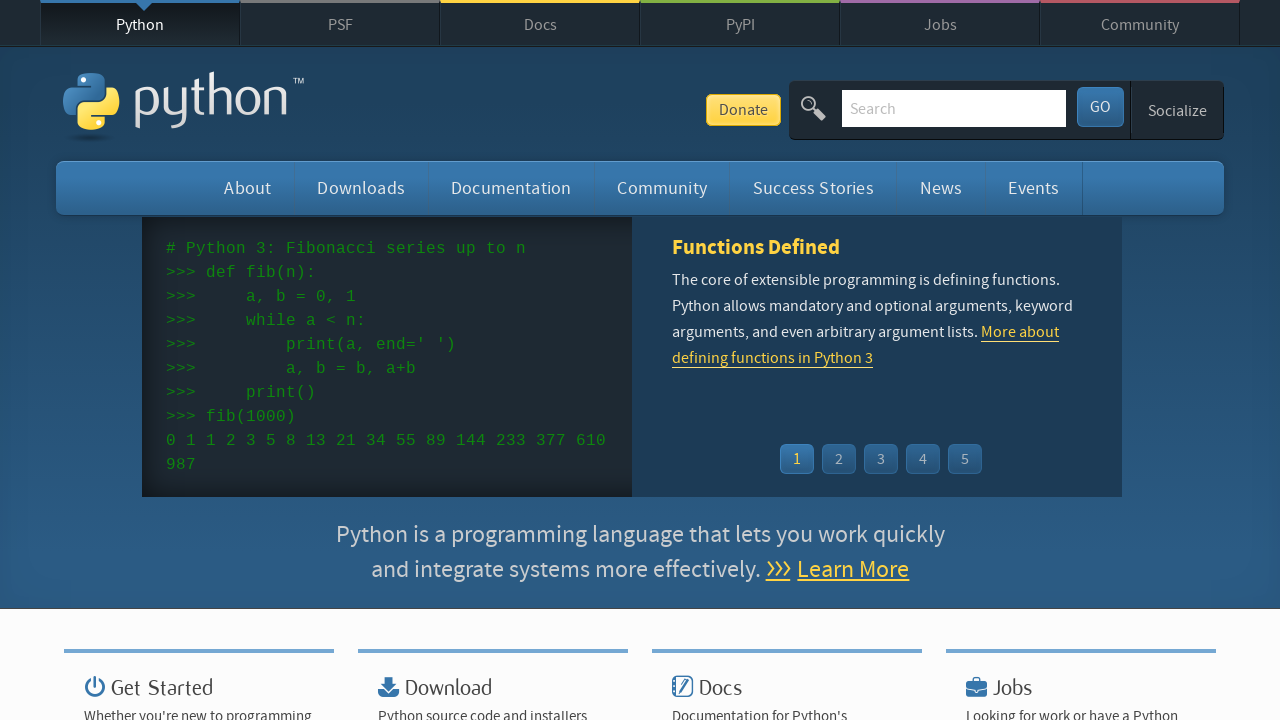

Filled search field with 'testing' on #id-search-field
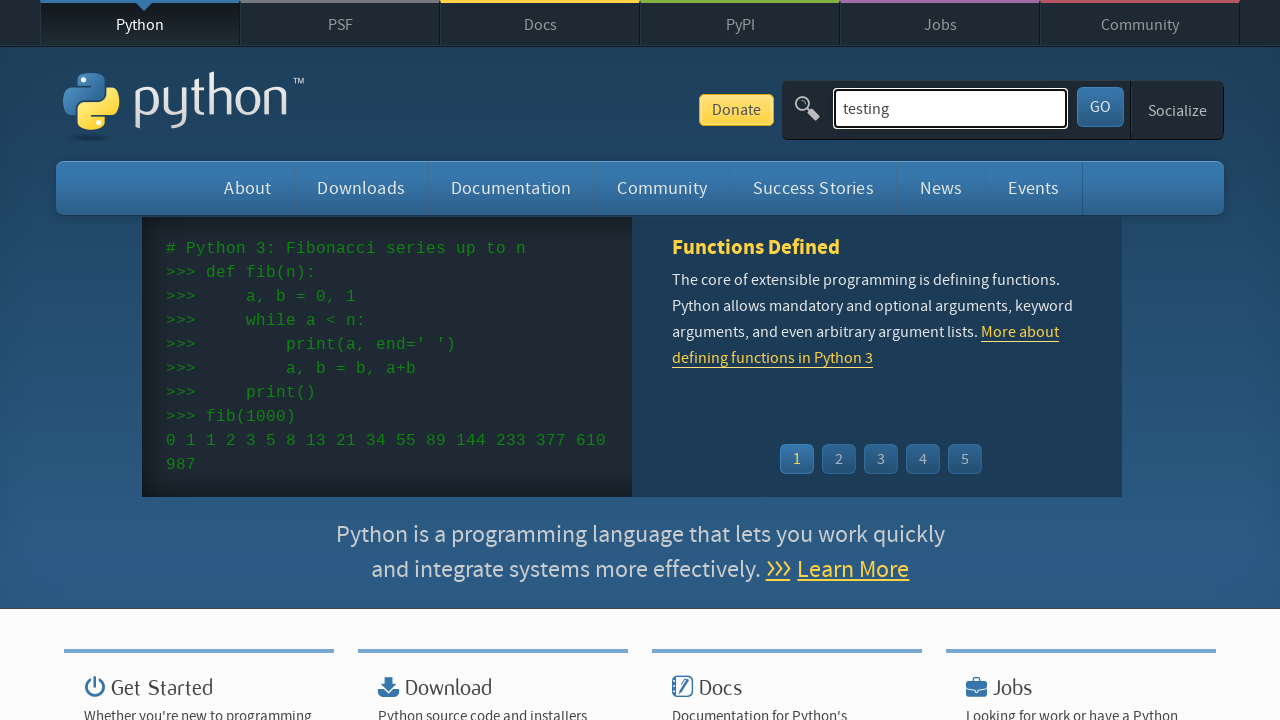

Clicked search button at (1100, 107) on #submit
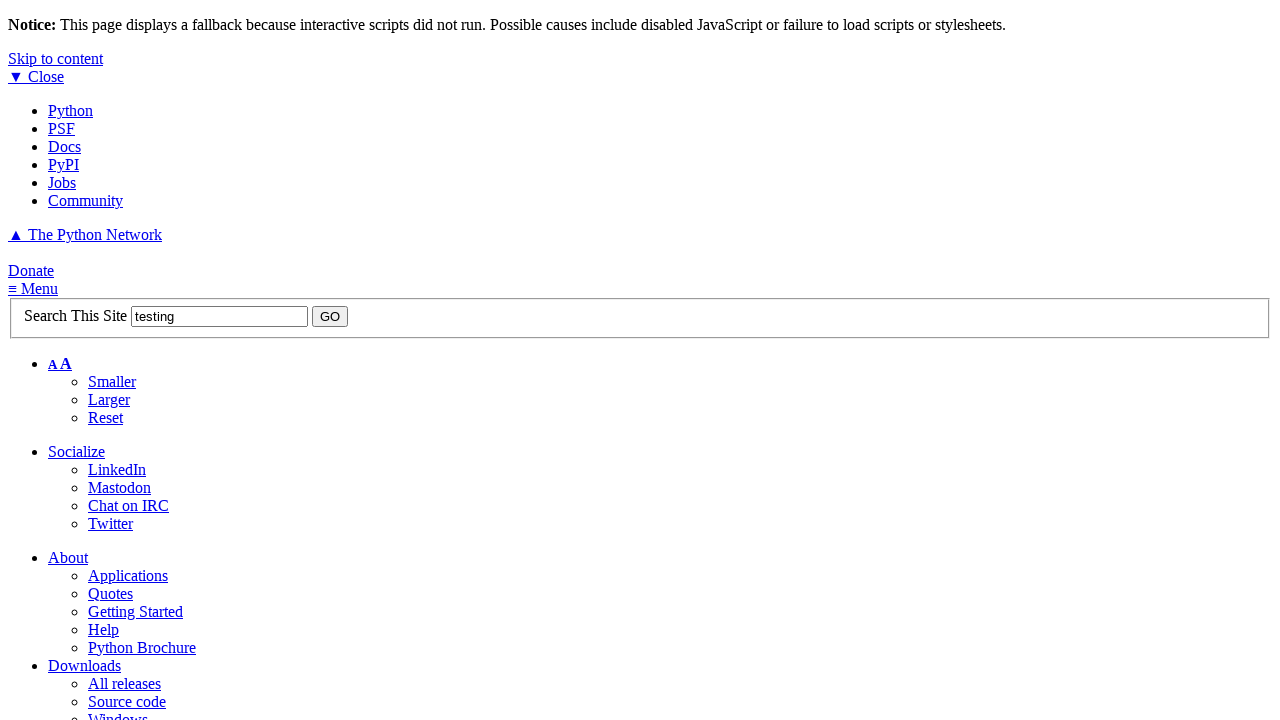

Waited for first search result to load
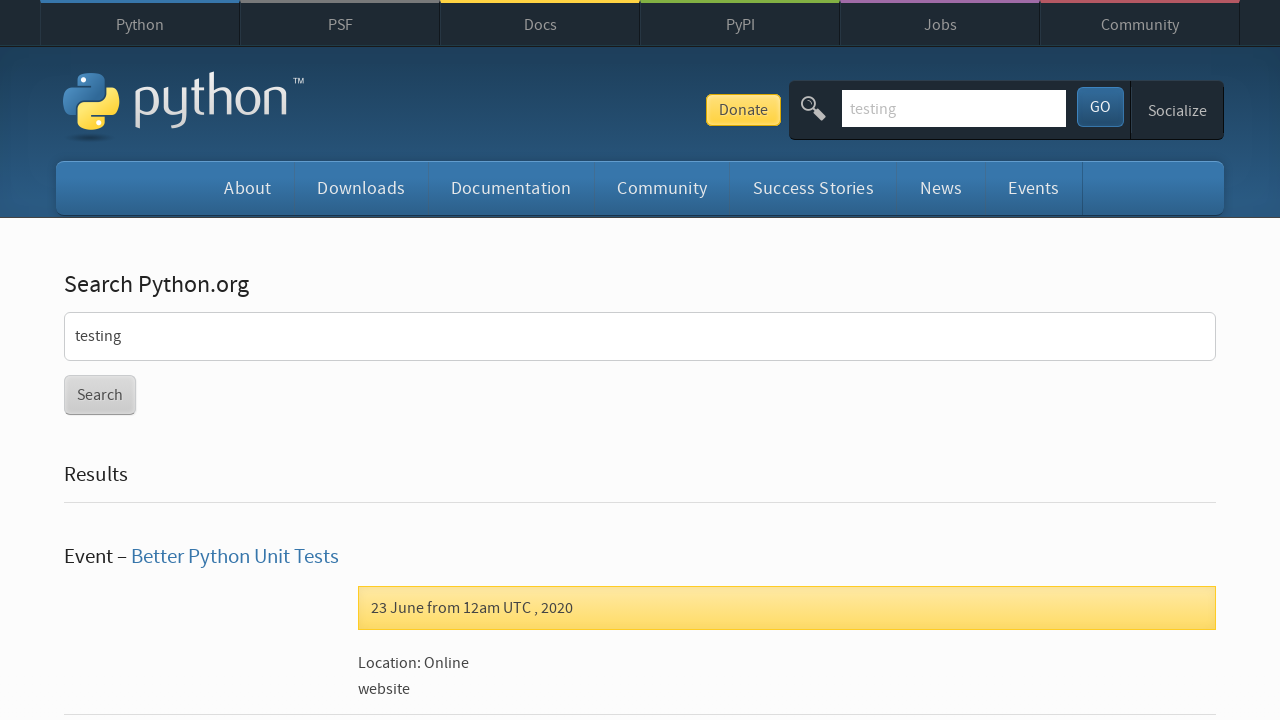

Verified first search result is visible
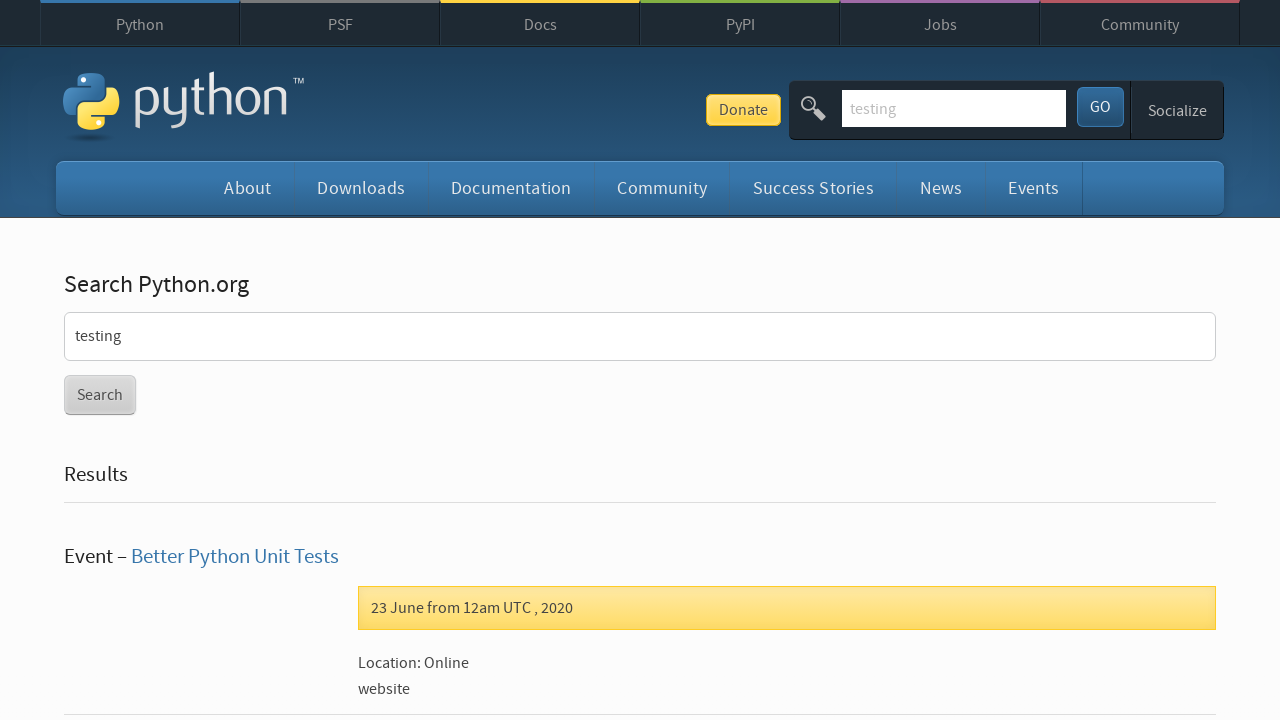

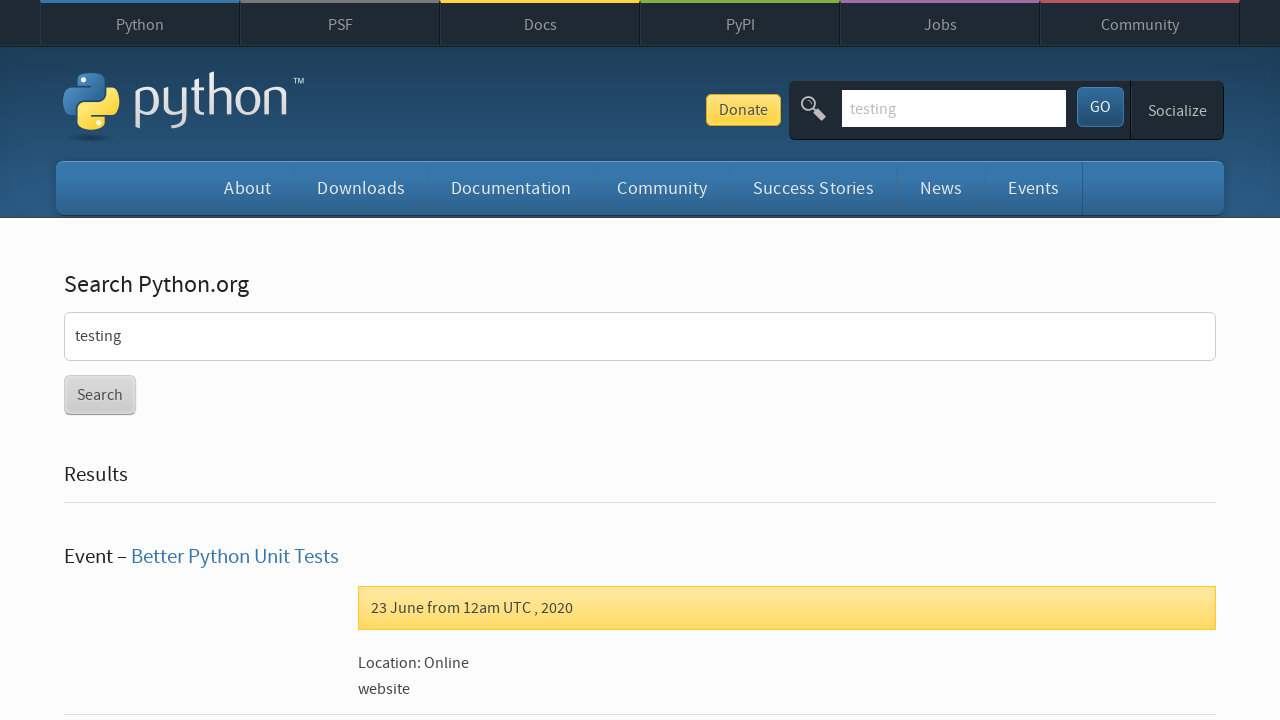